Tests an online calculator by entering mathematical expressions (addition, subtraction, multiplication, division, power) and verifying the results are displayed.

Starting URL: https://www.calculadoraonline.com.br/basica

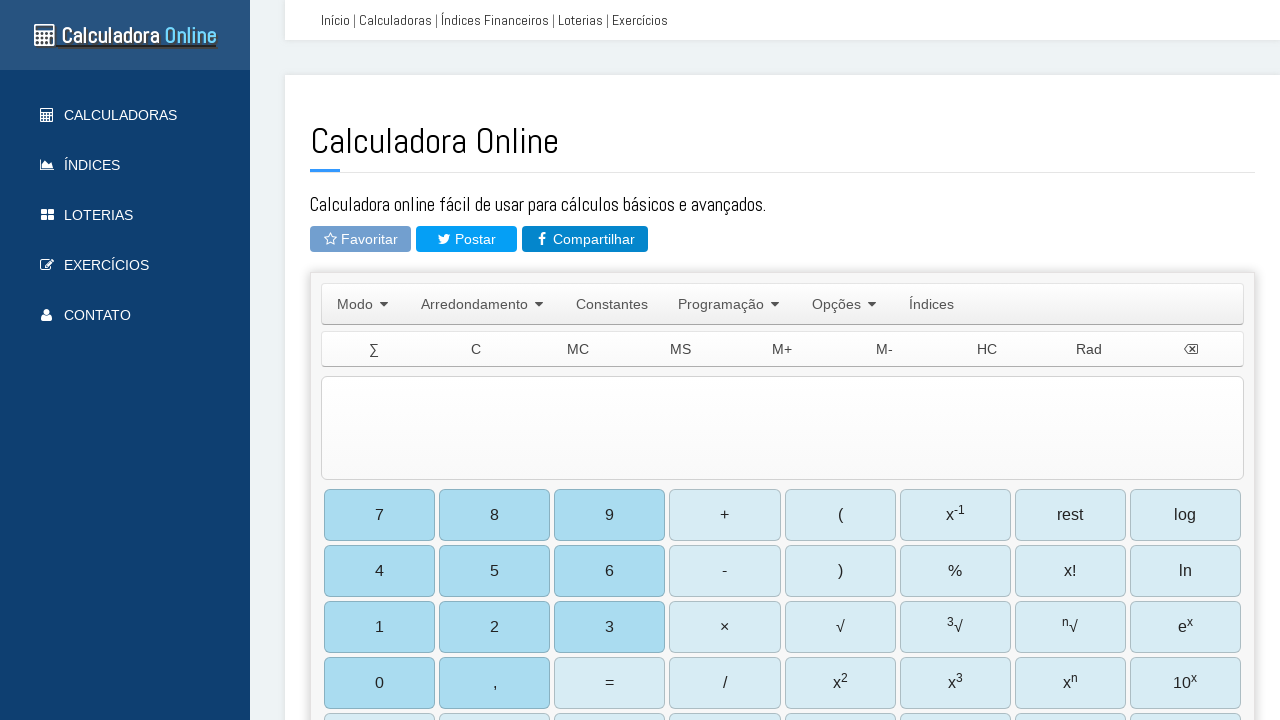

Calculator input field loaded
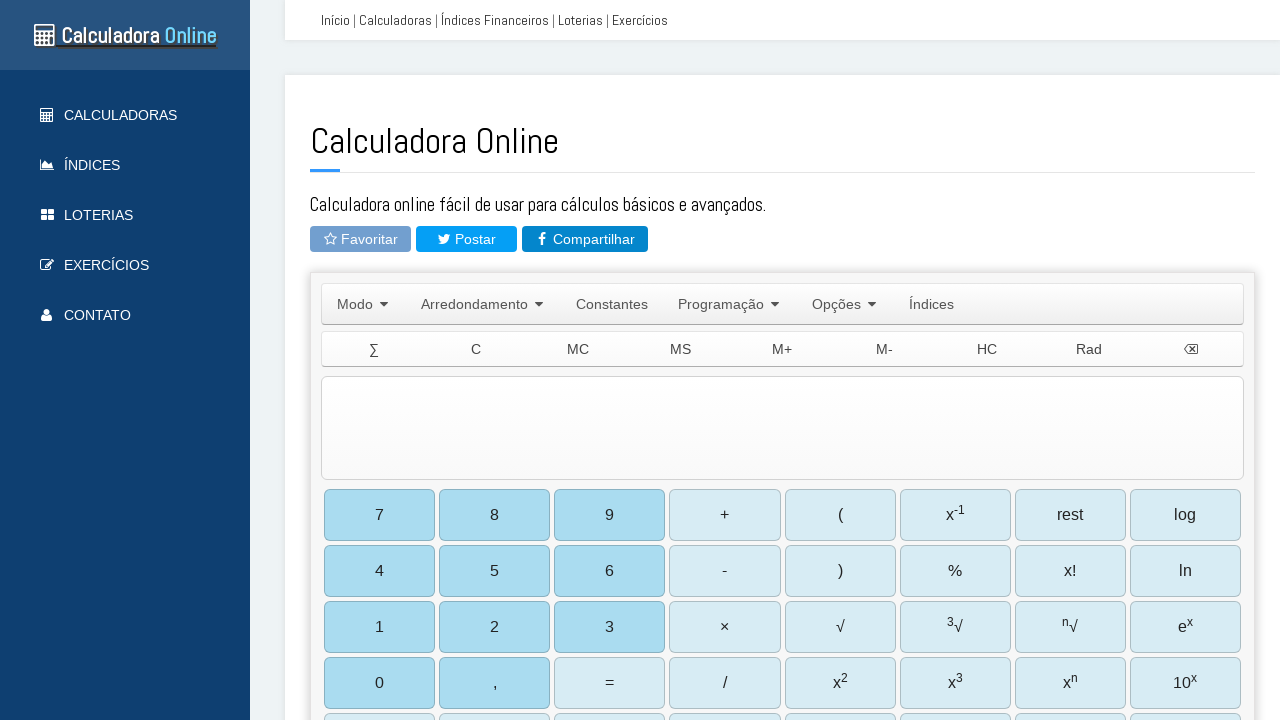

Cleared input field on #TIExp
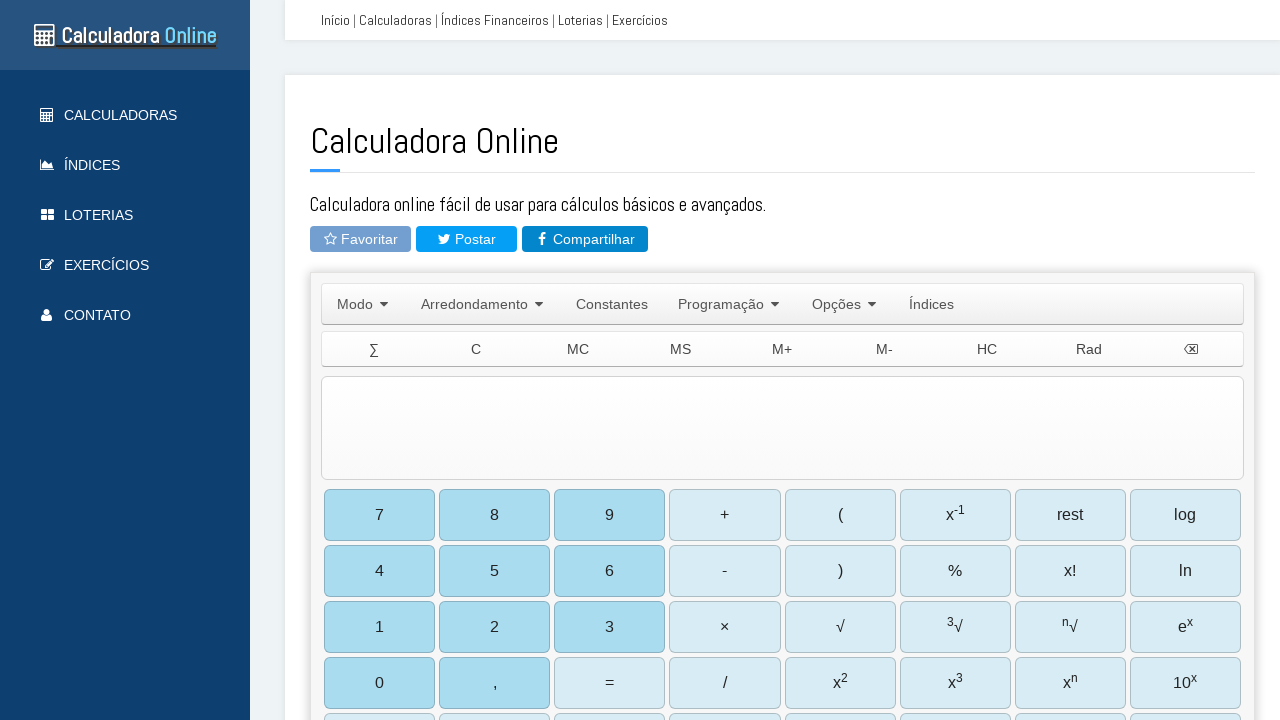

Entered addition expression: 25+17 on #TIExp
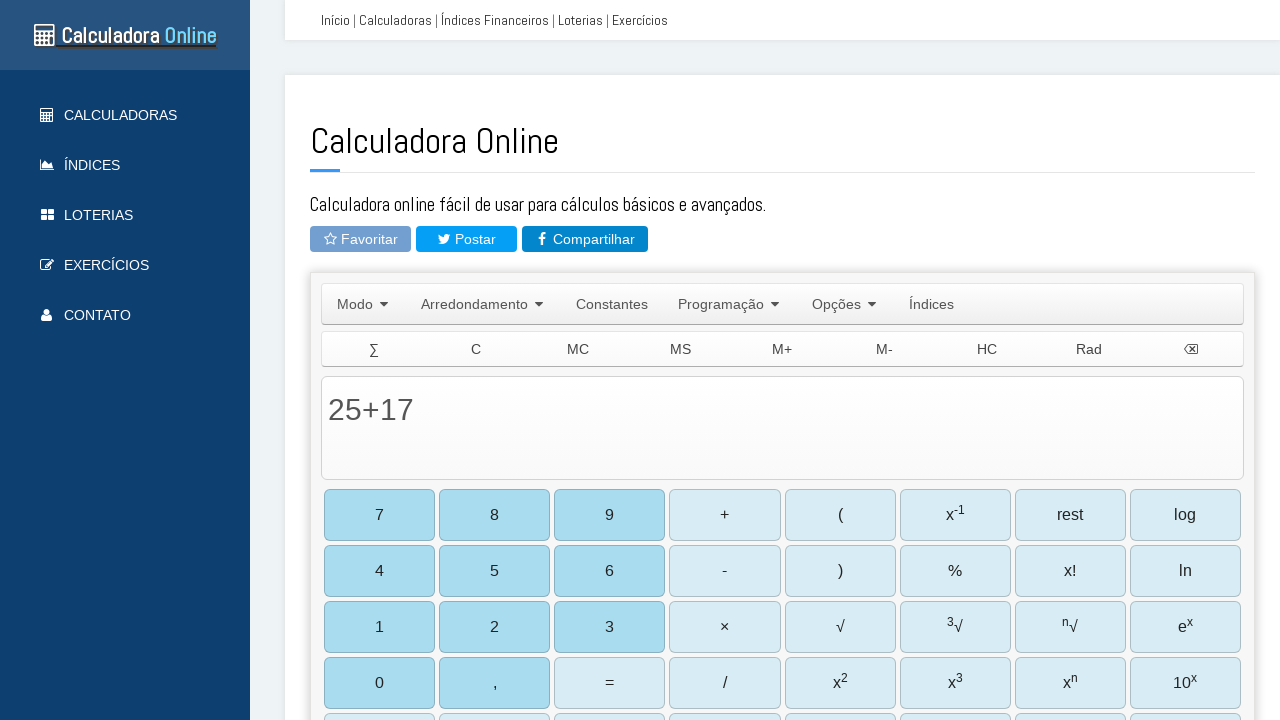

Waited for addition calculation
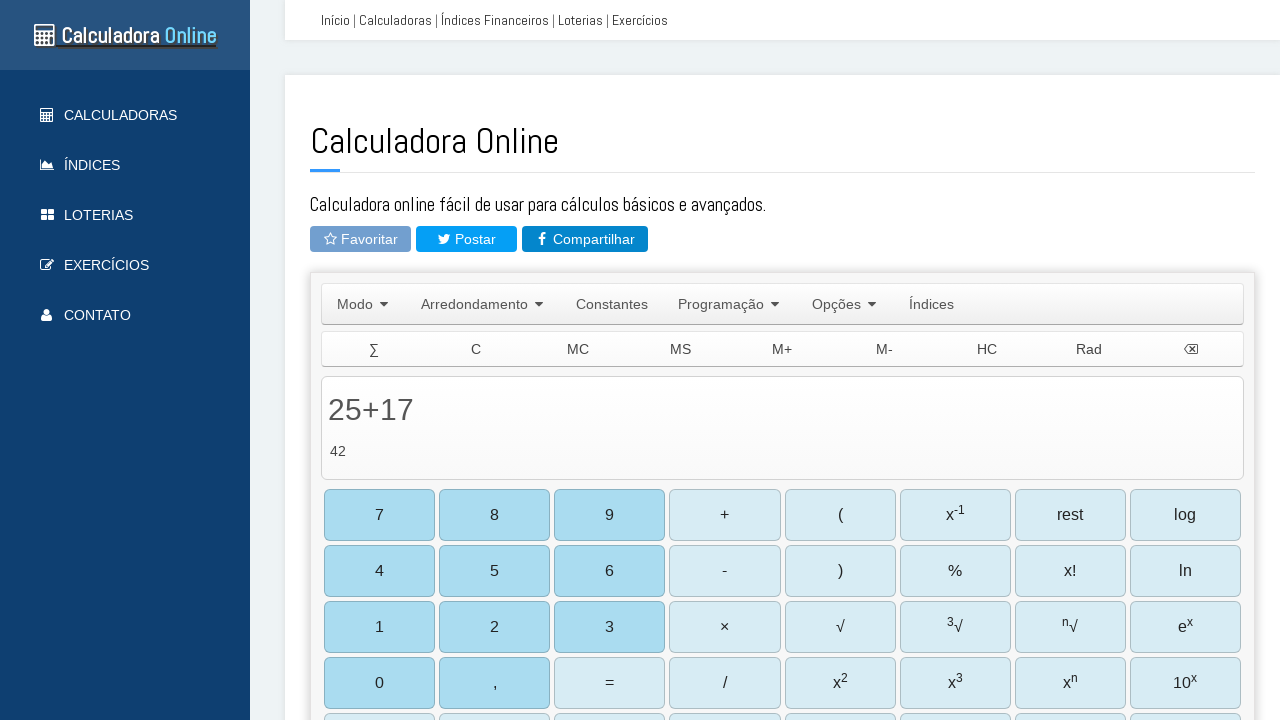

Addition result displayed
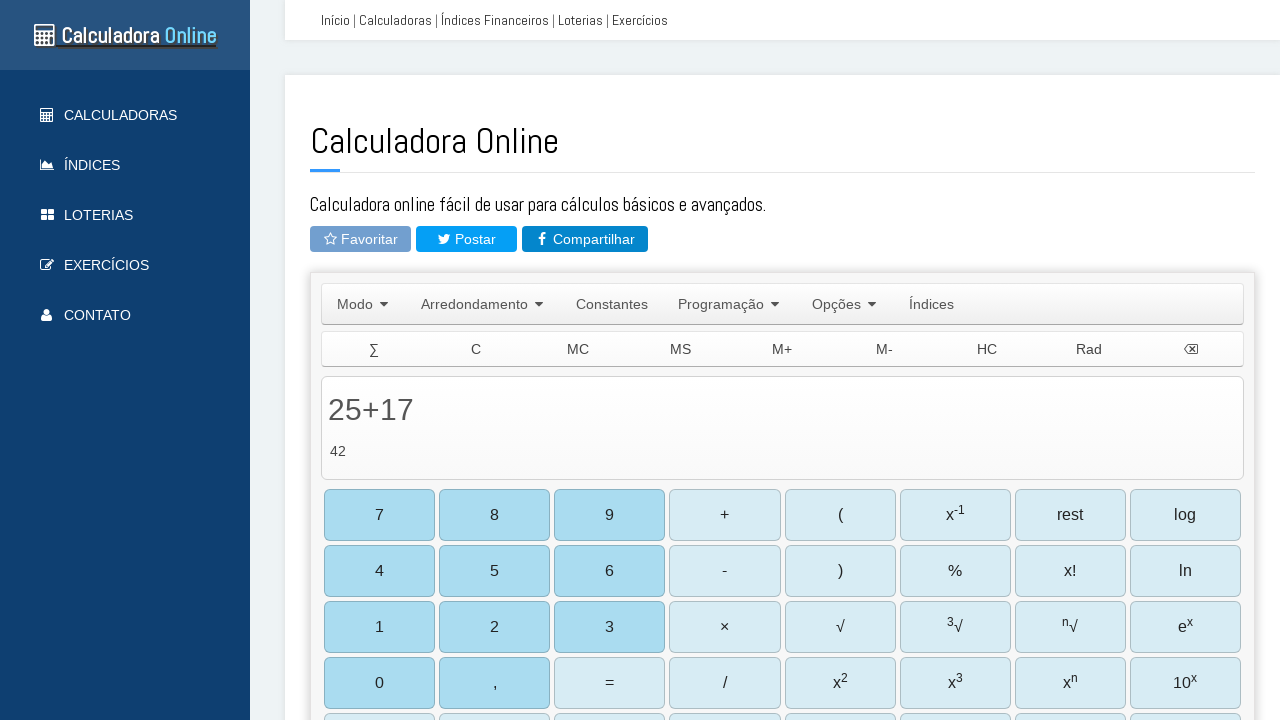

Cleared input field for subtraction test on #TIExp
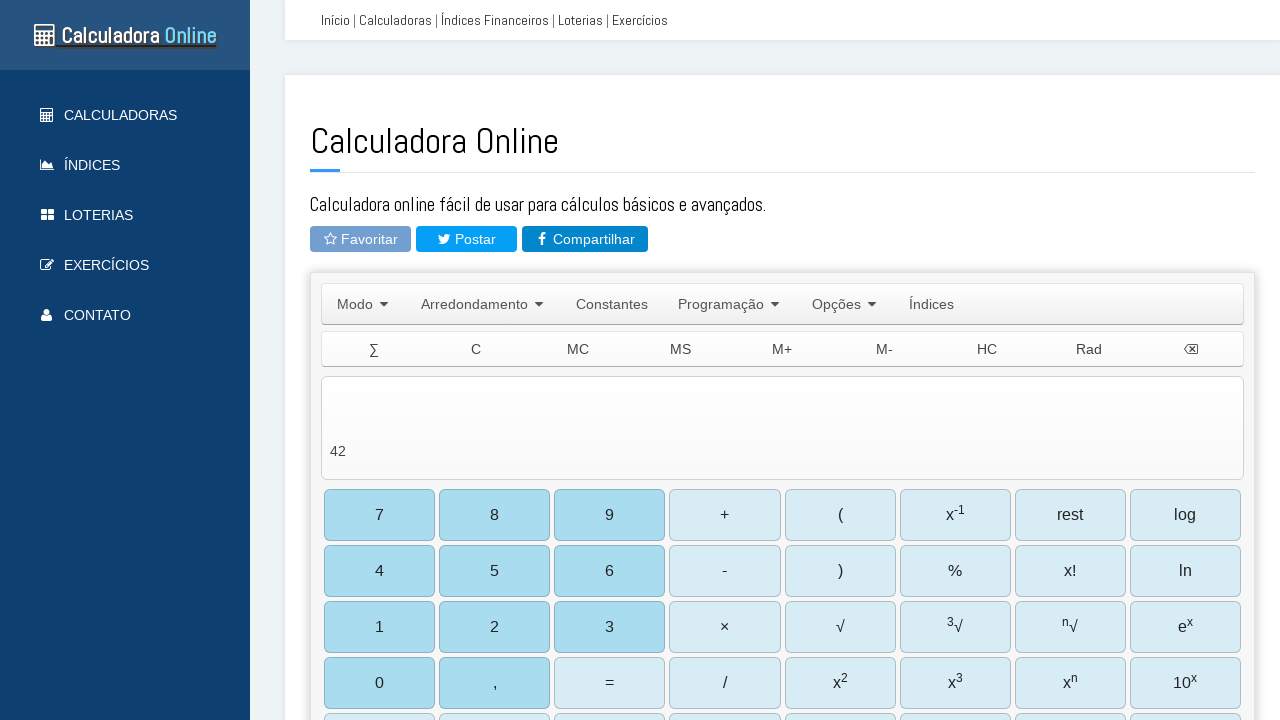

Entered subtraction expression: 50-23 on #TIExp
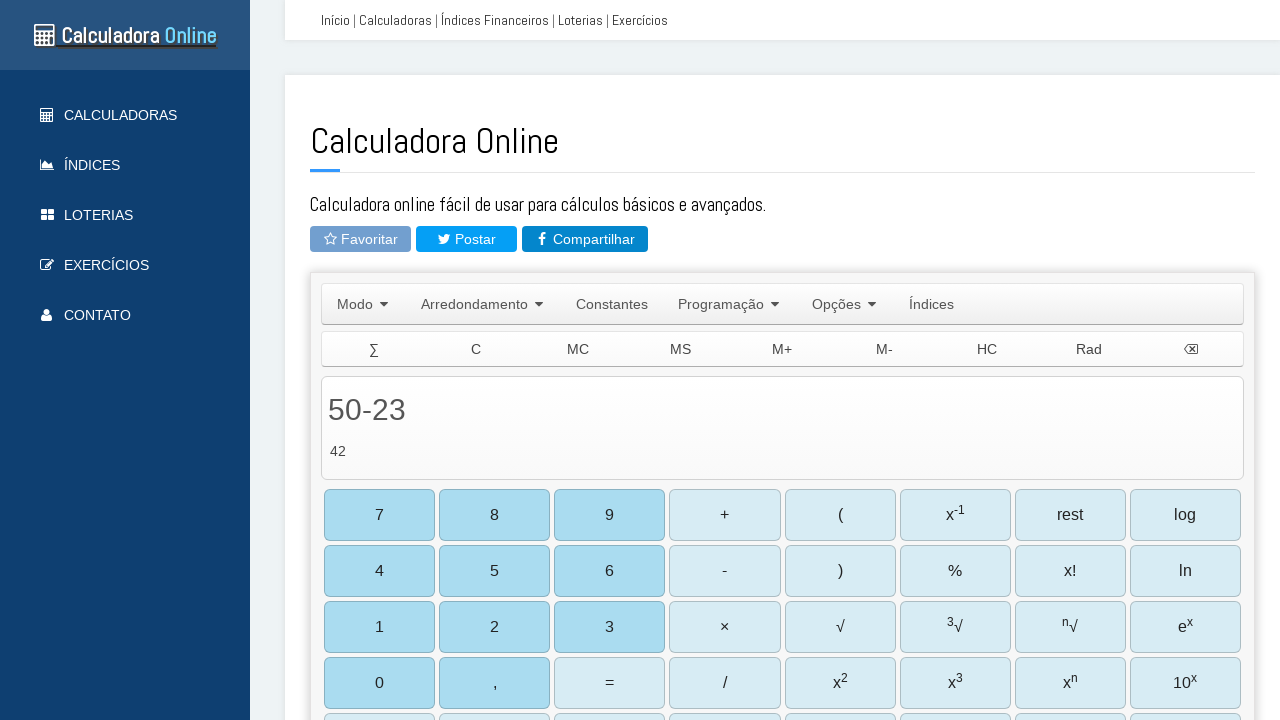

Waited for subtraction calculation
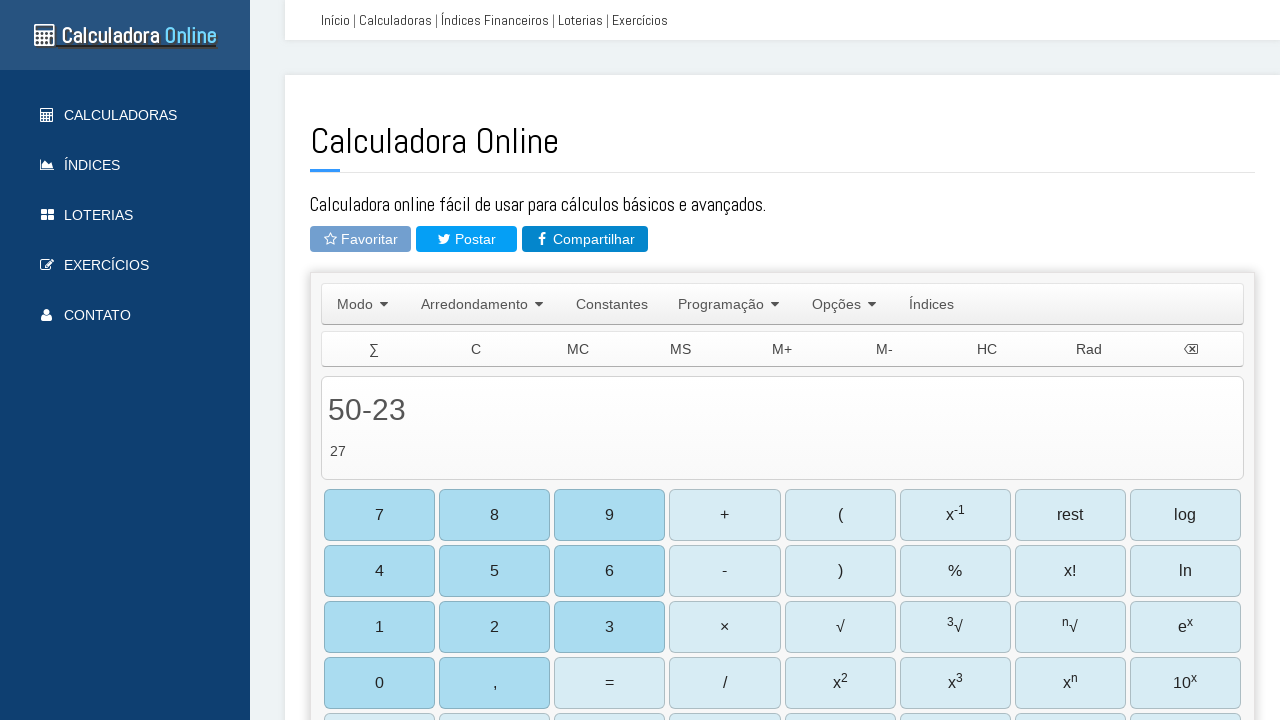

Cleared input field for multiplication test on #TIExp
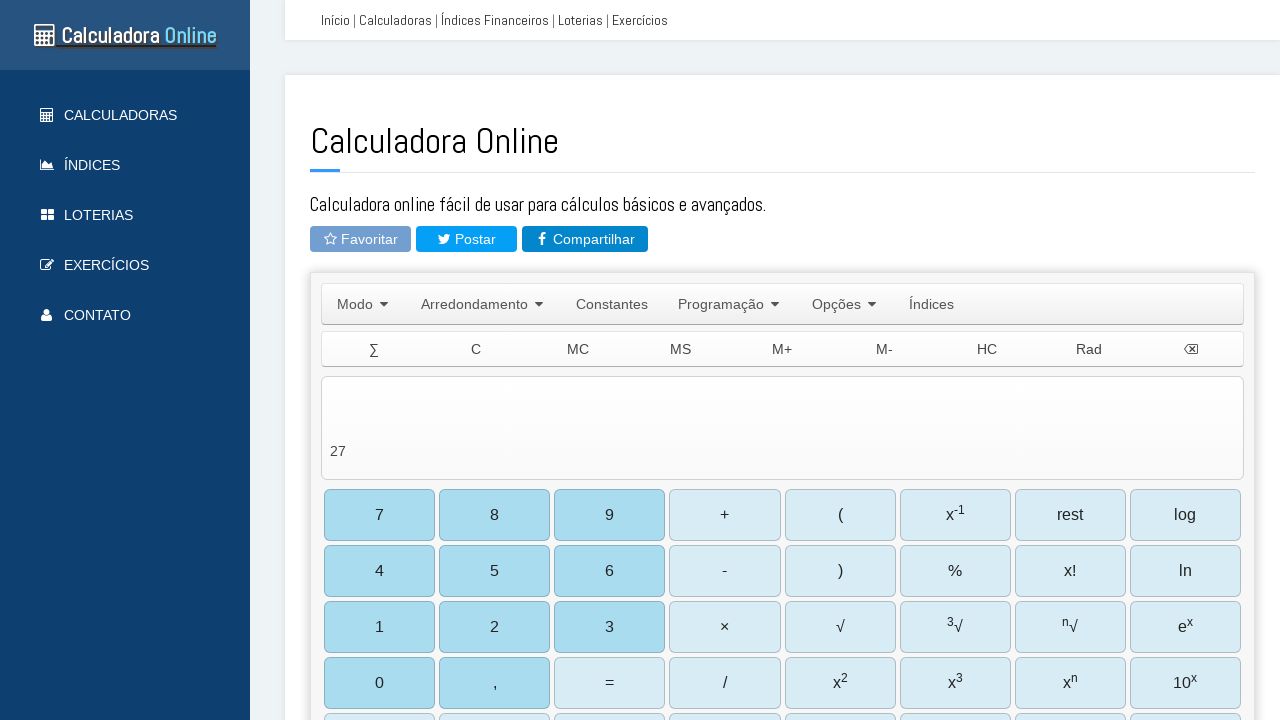

Entered multiplication expression: 8*6 on #TIExp
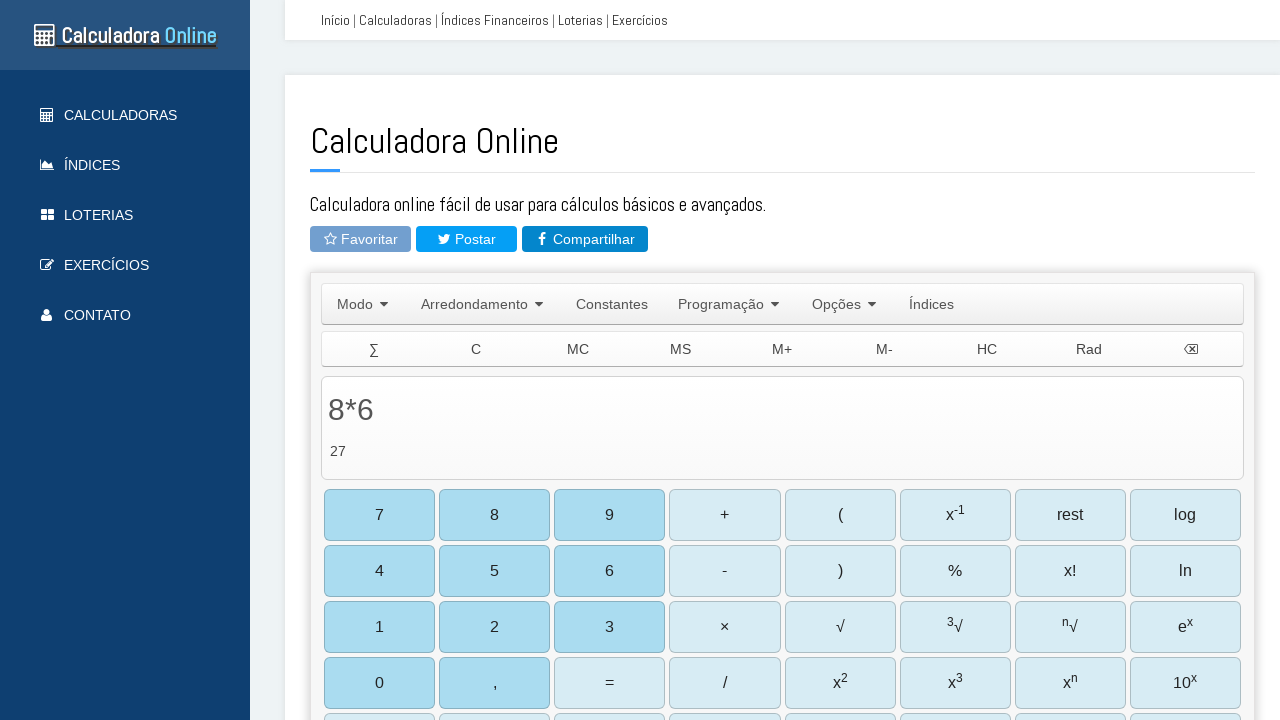

Waited for multiplication calculation
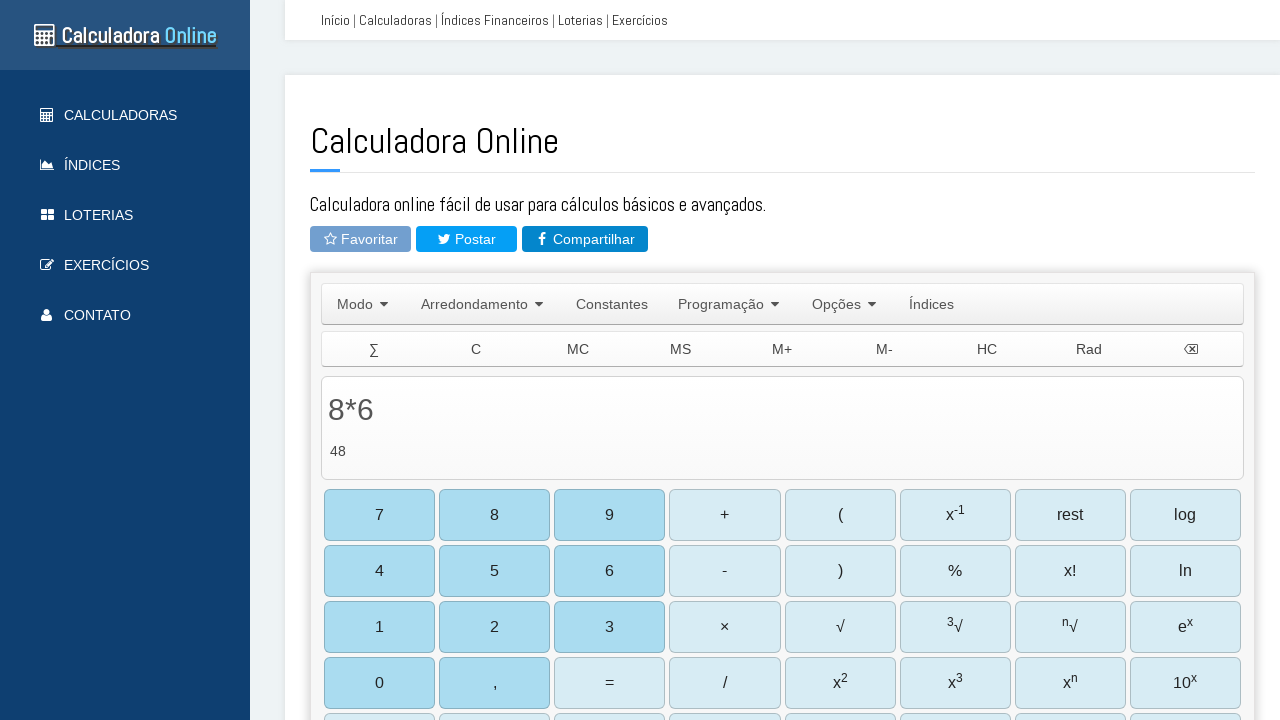

Cleared input field for division test on #TIExp
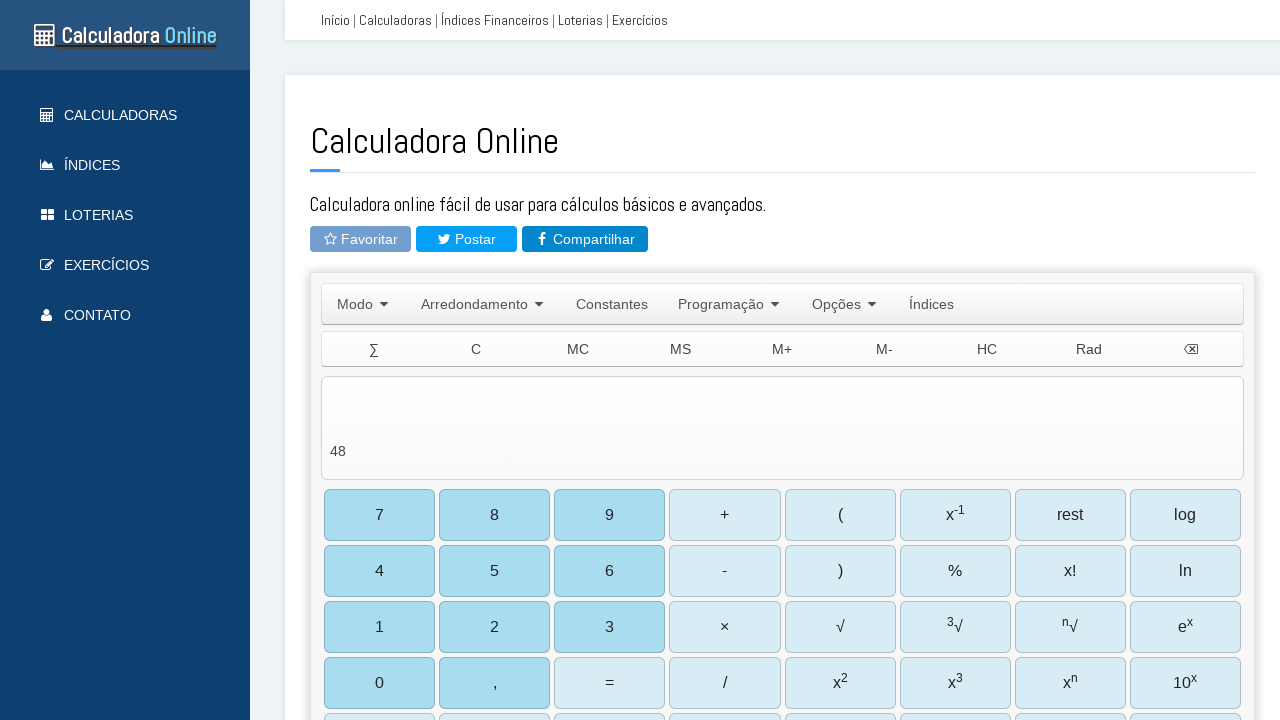

Entered division expression: 144/12 on #TIExp
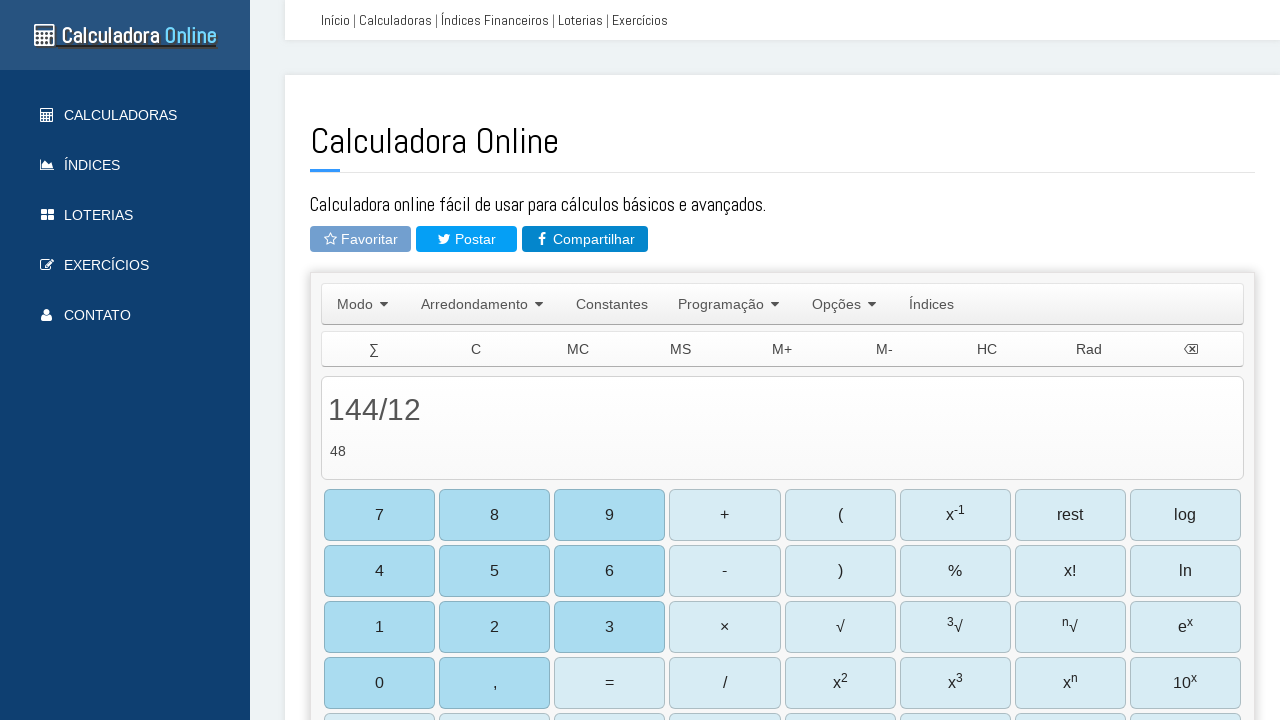

Waited for division calculation
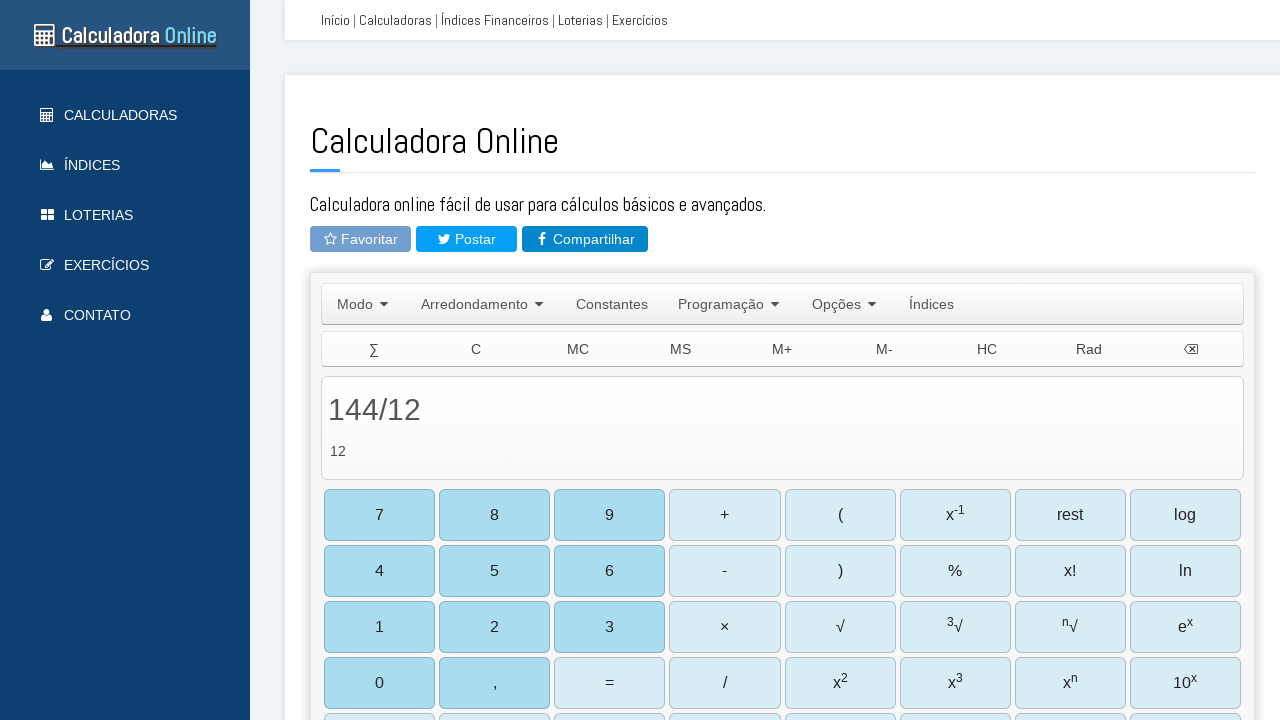

Cleared input field for power test on #TIExp
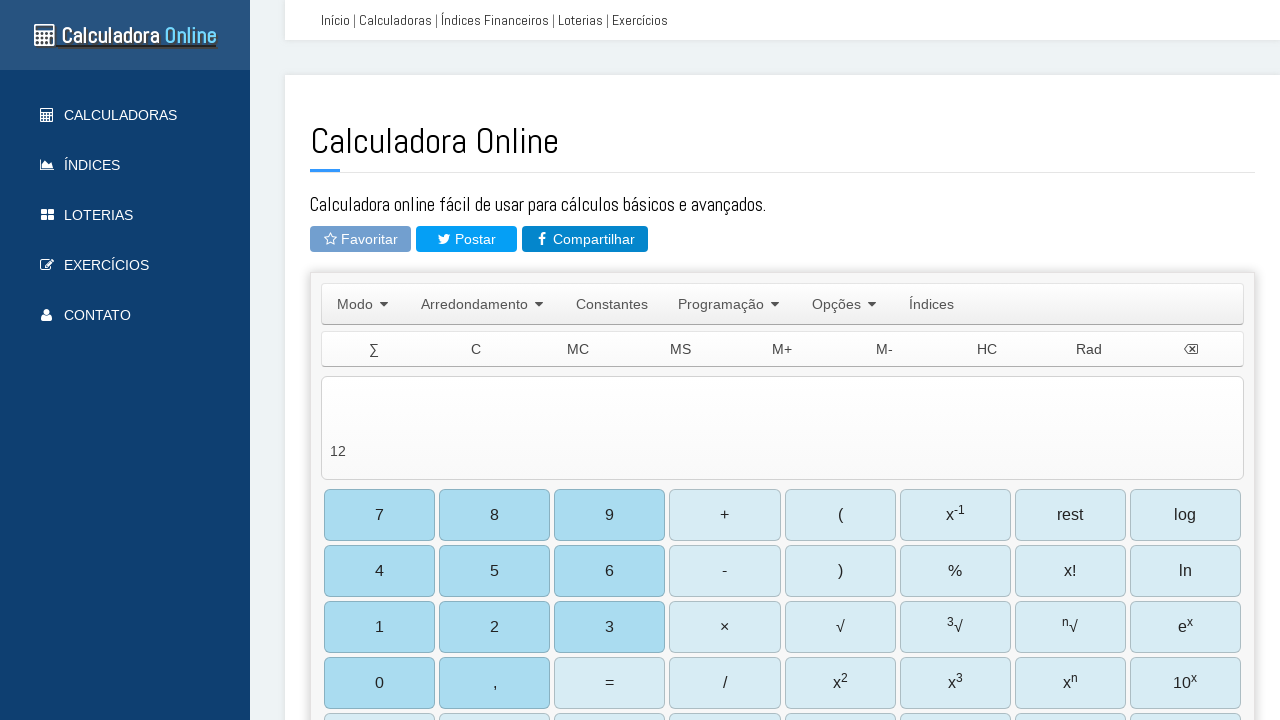

Entered power expression: 2^8 on #TIExp
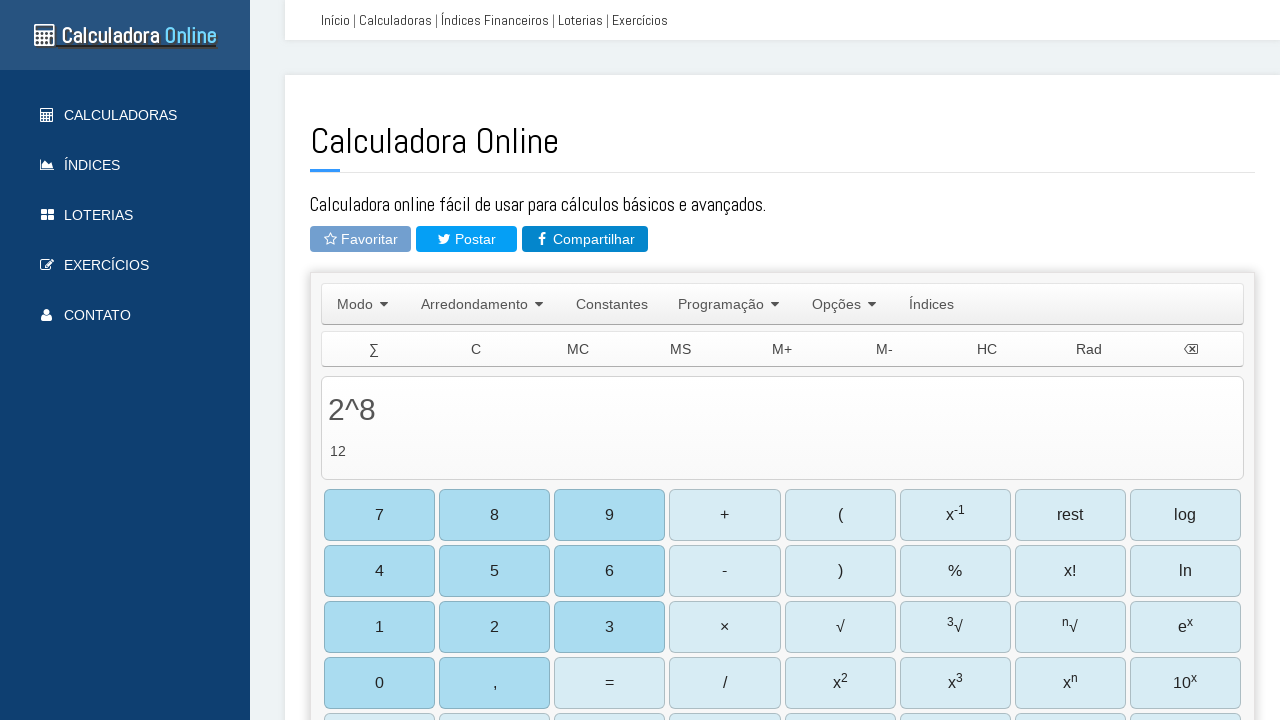

Waited for power calculation
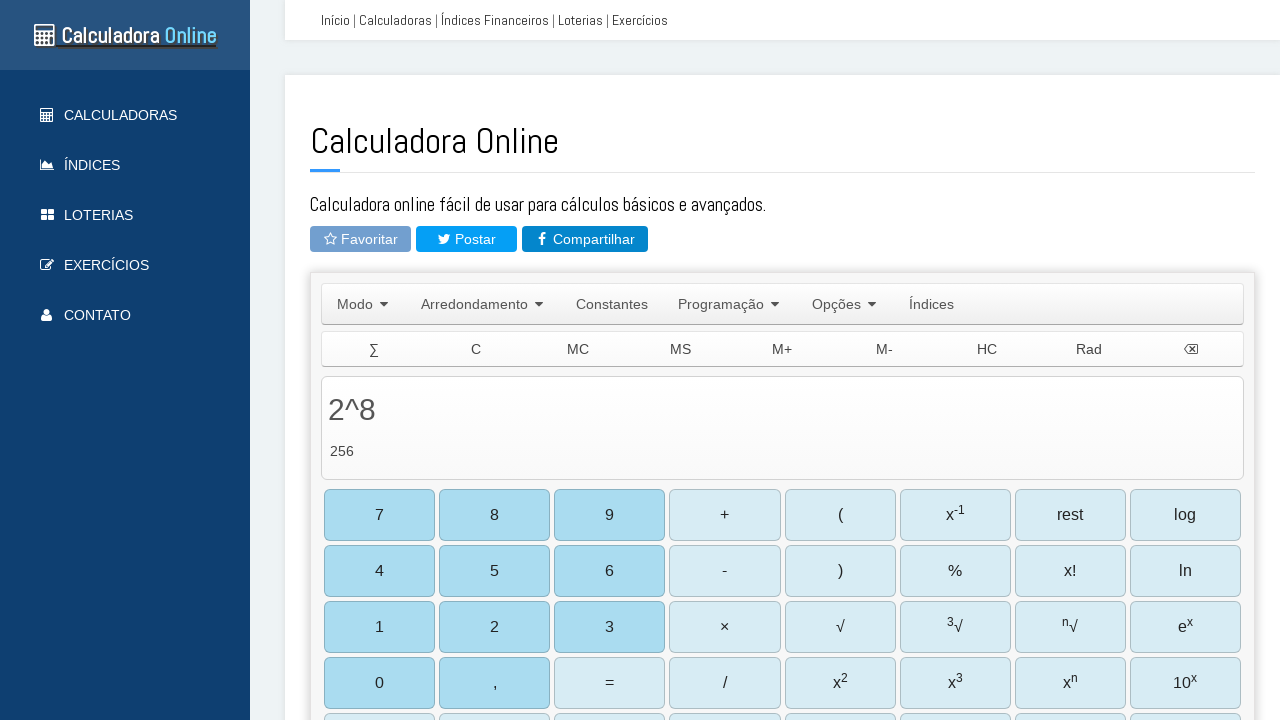

Final result verified and displayed
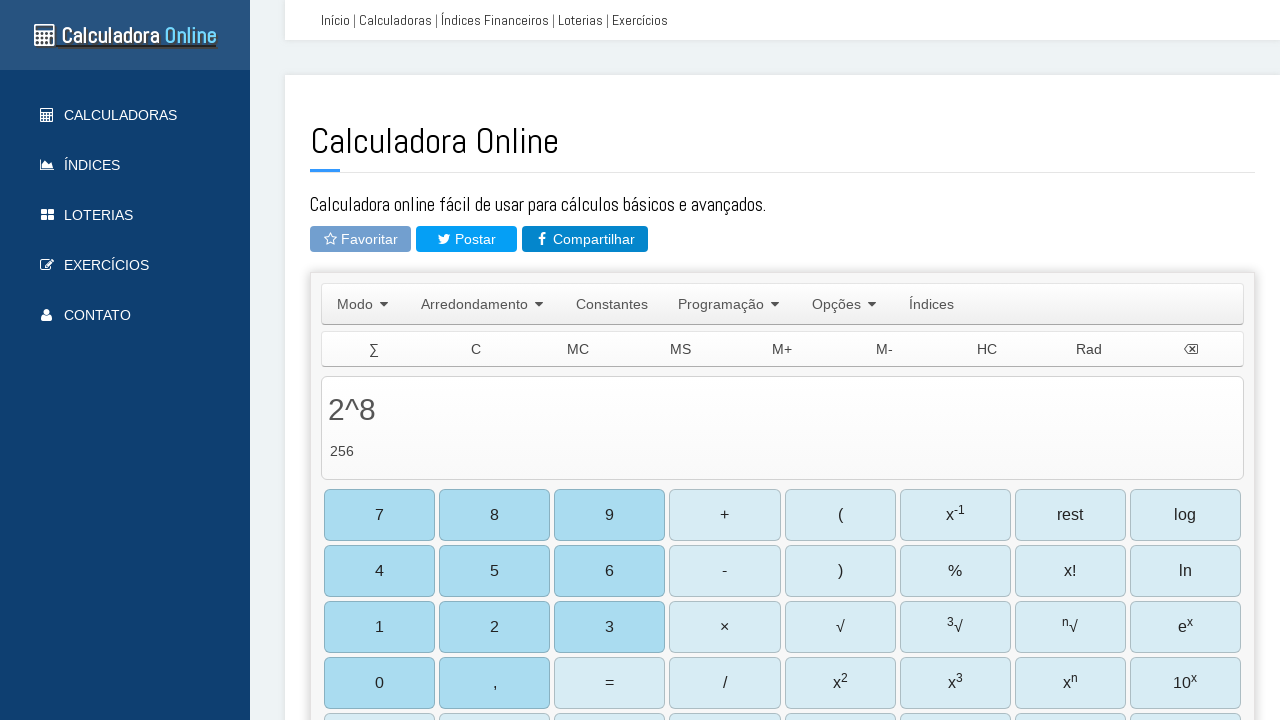

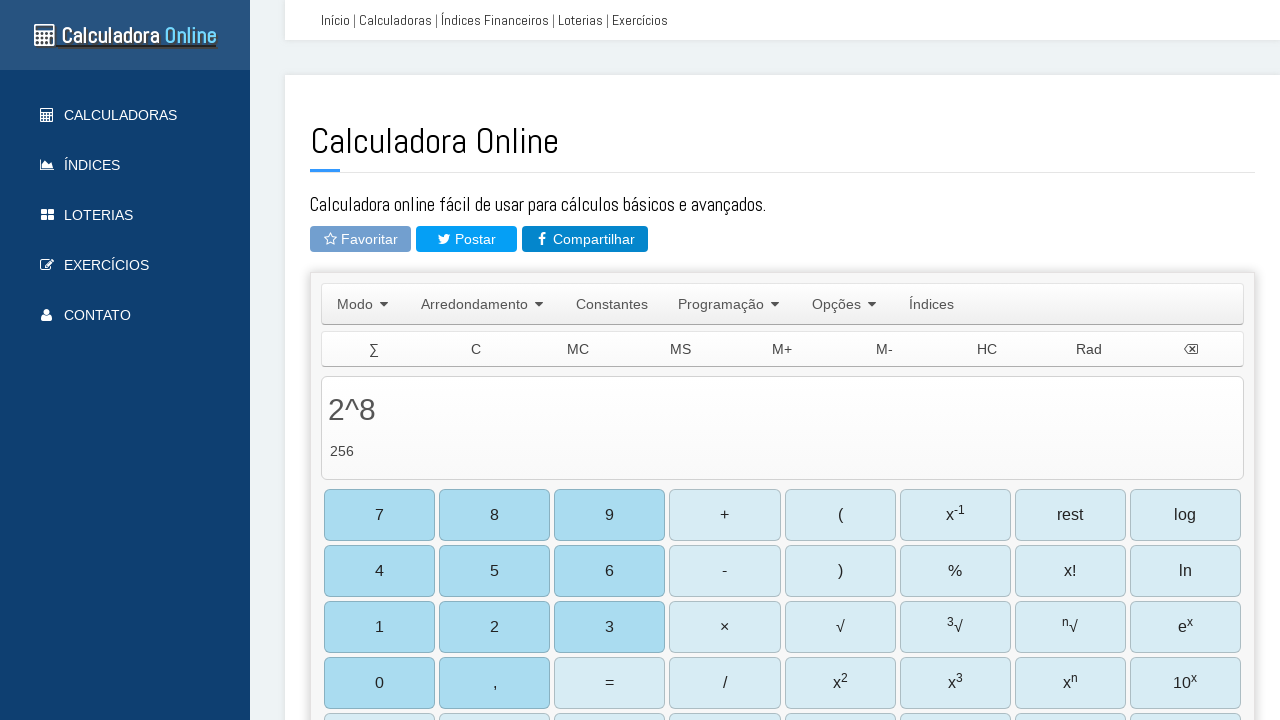